Tests handling of a confirmation alert by triggering it, verifying its text, accepting it, and checking the resulting message

Starting URL: http://only-testing-blog.blogspot.com/2013/11/new-test.html

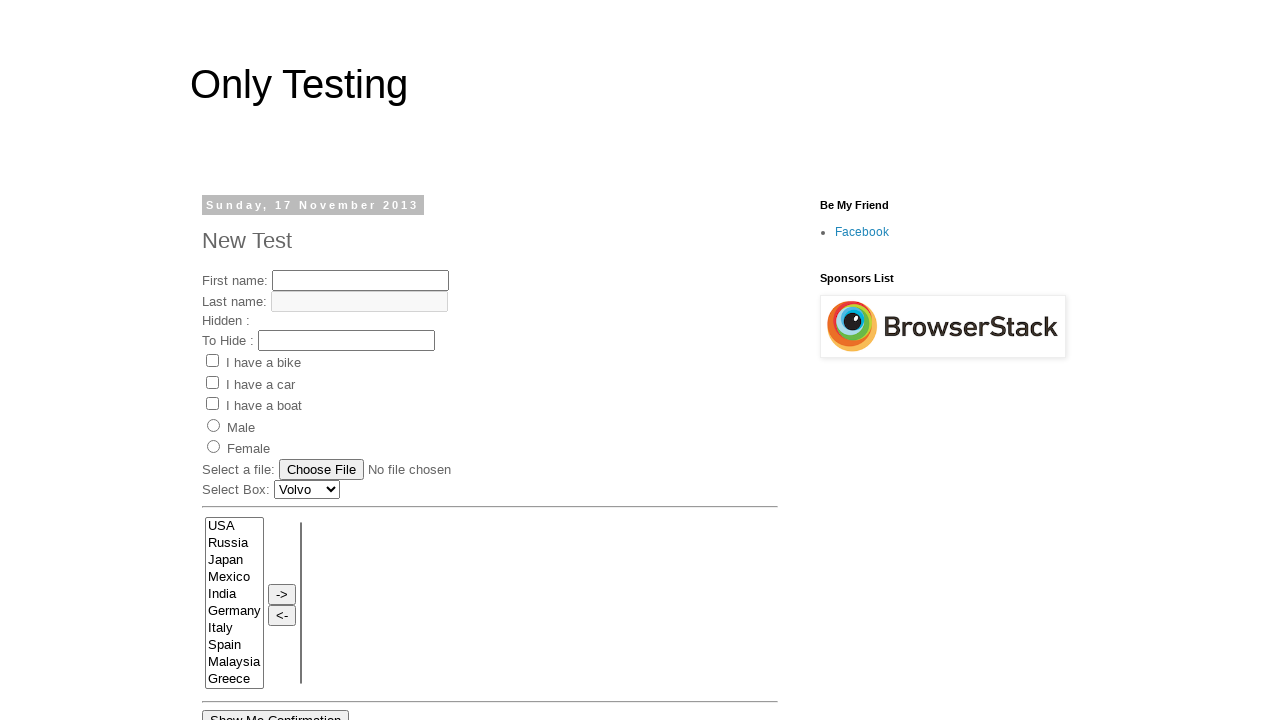

Navigated to test page
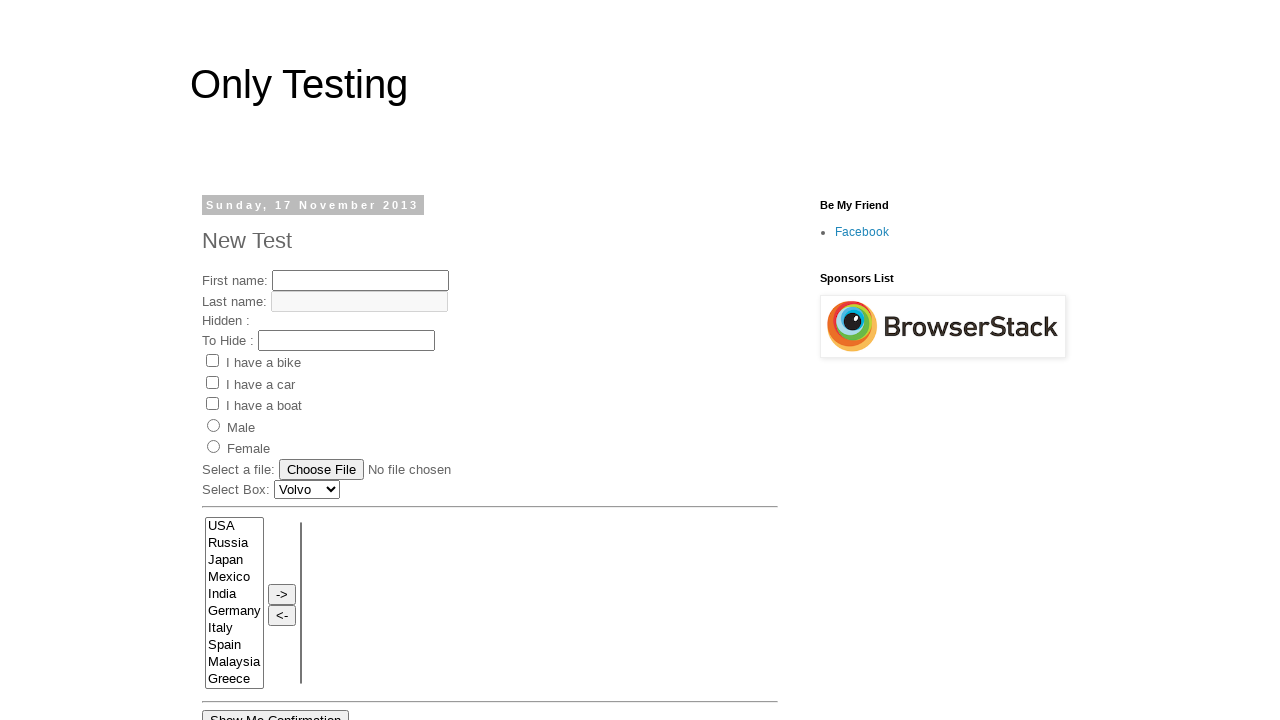

Clicked confirmation alert button at (276, 710) on xpath=//*[contains(text(),'Conf')]
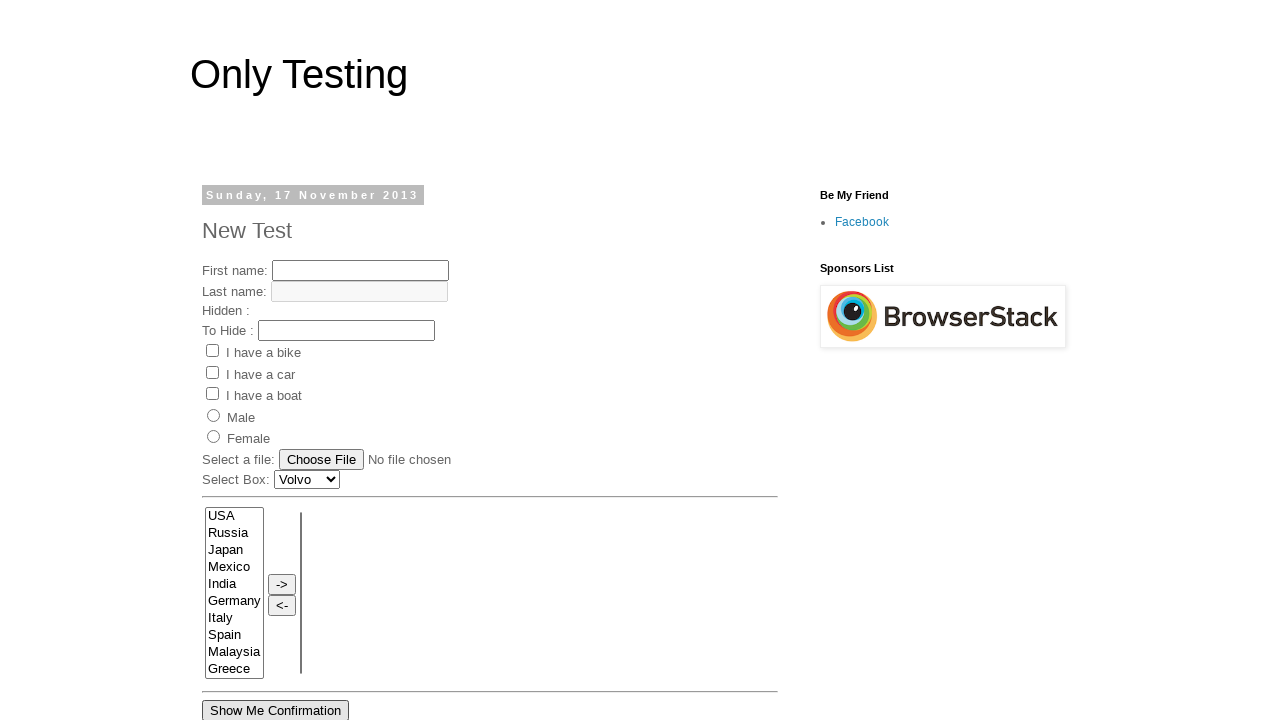

Set up dialog handler to accept confirmation alert
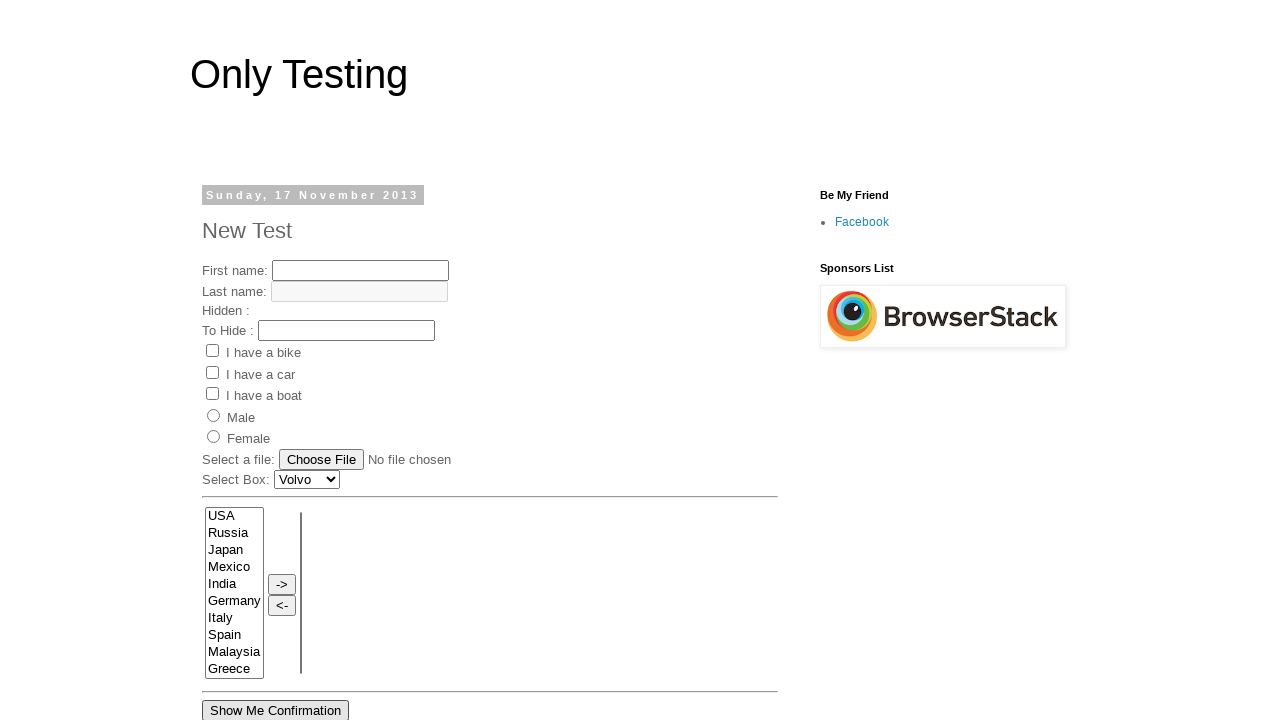

Result message appeared after accepting alert
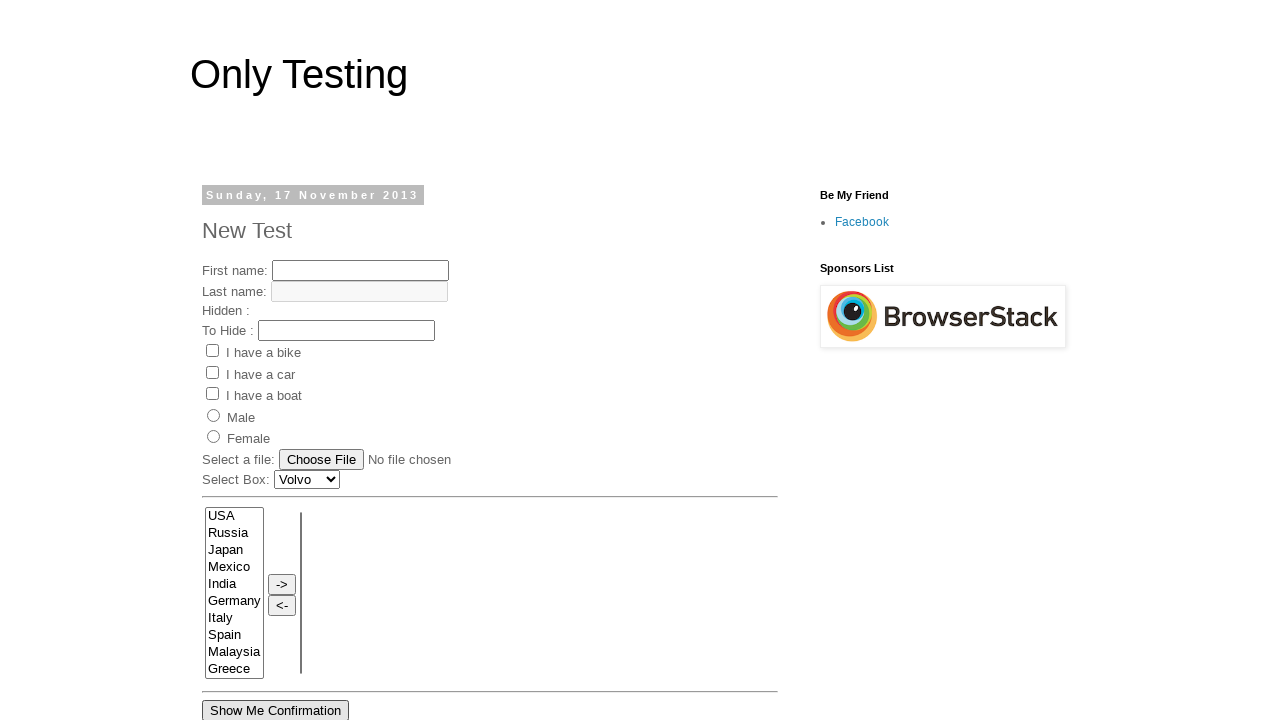

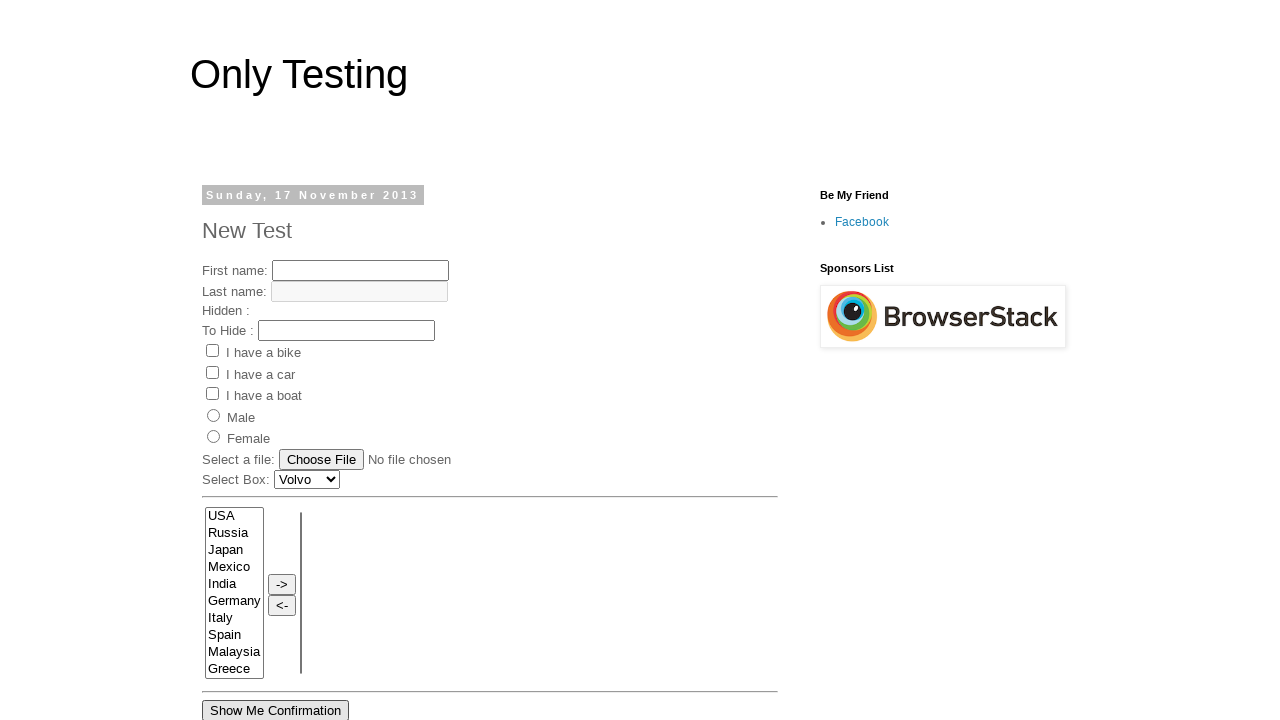